Tests successful login on a demo page by entering valid test credentials and verifying the success message

Starting URL: http://the-internet.herokuapp.com/login

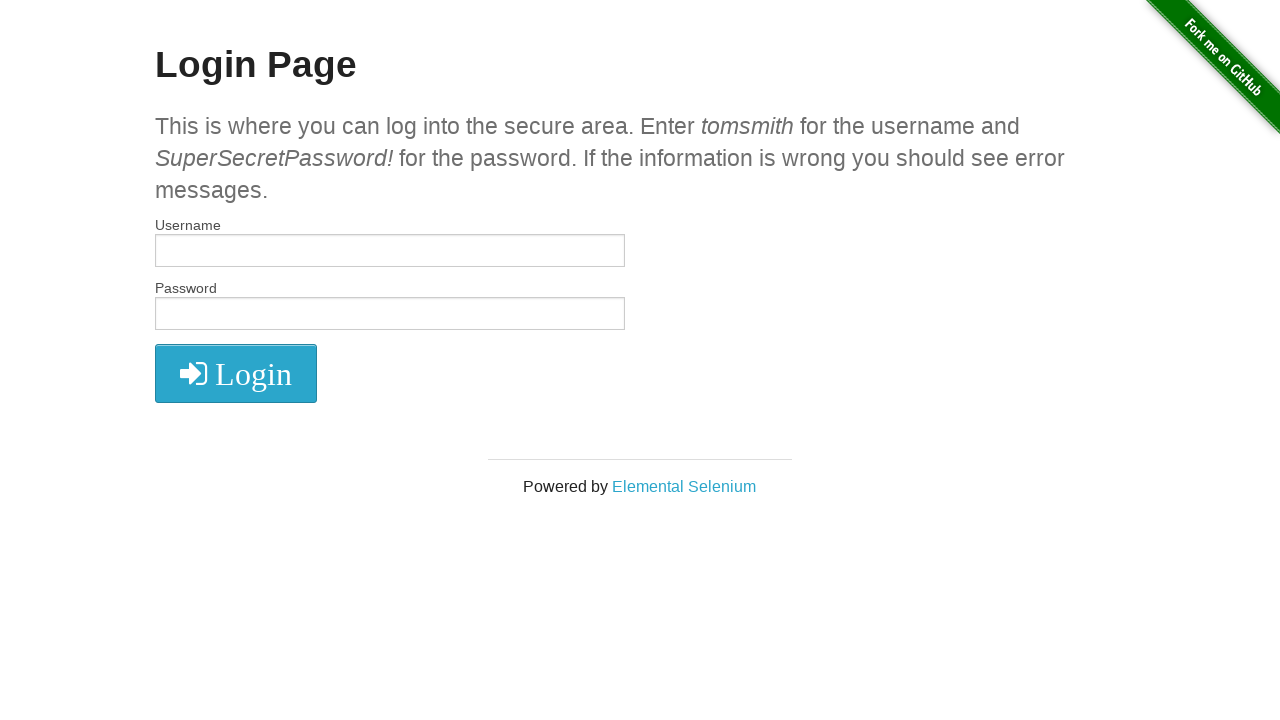

Filled username field with 'tomsmith' on //input[@id='username']
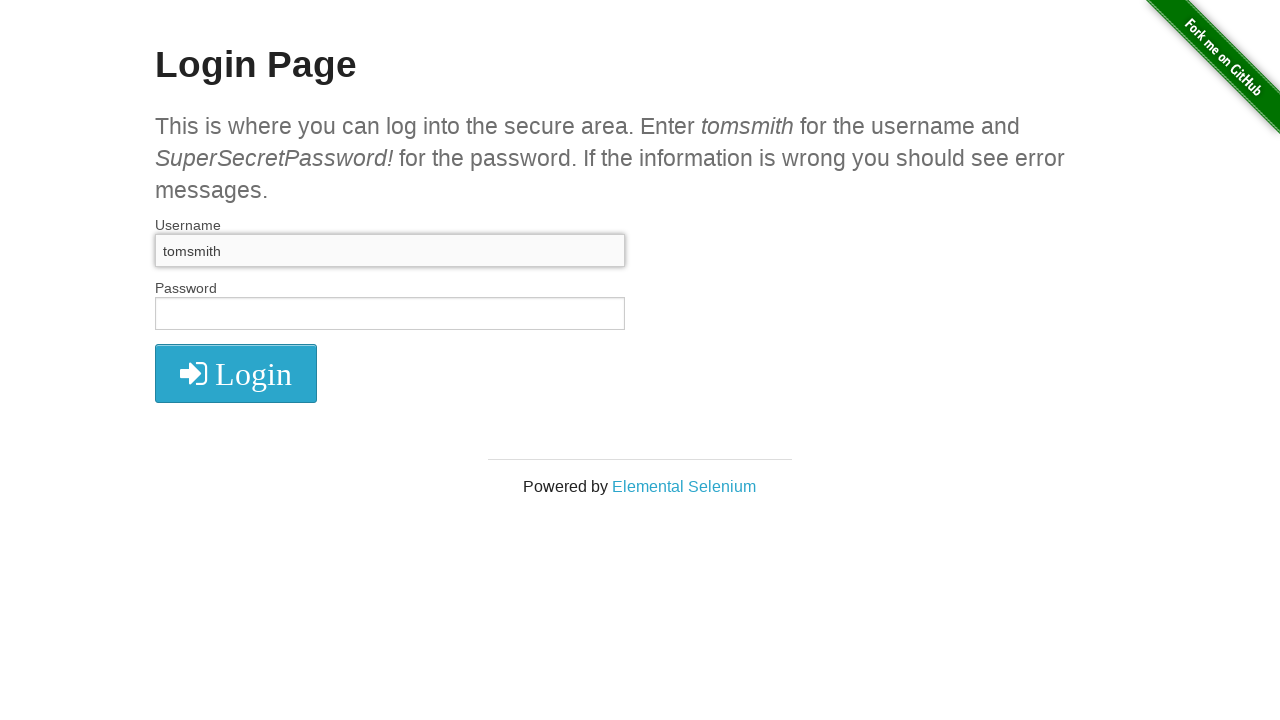

Filled password field with 'SuperSecretPassword!' on //input[@id='password']
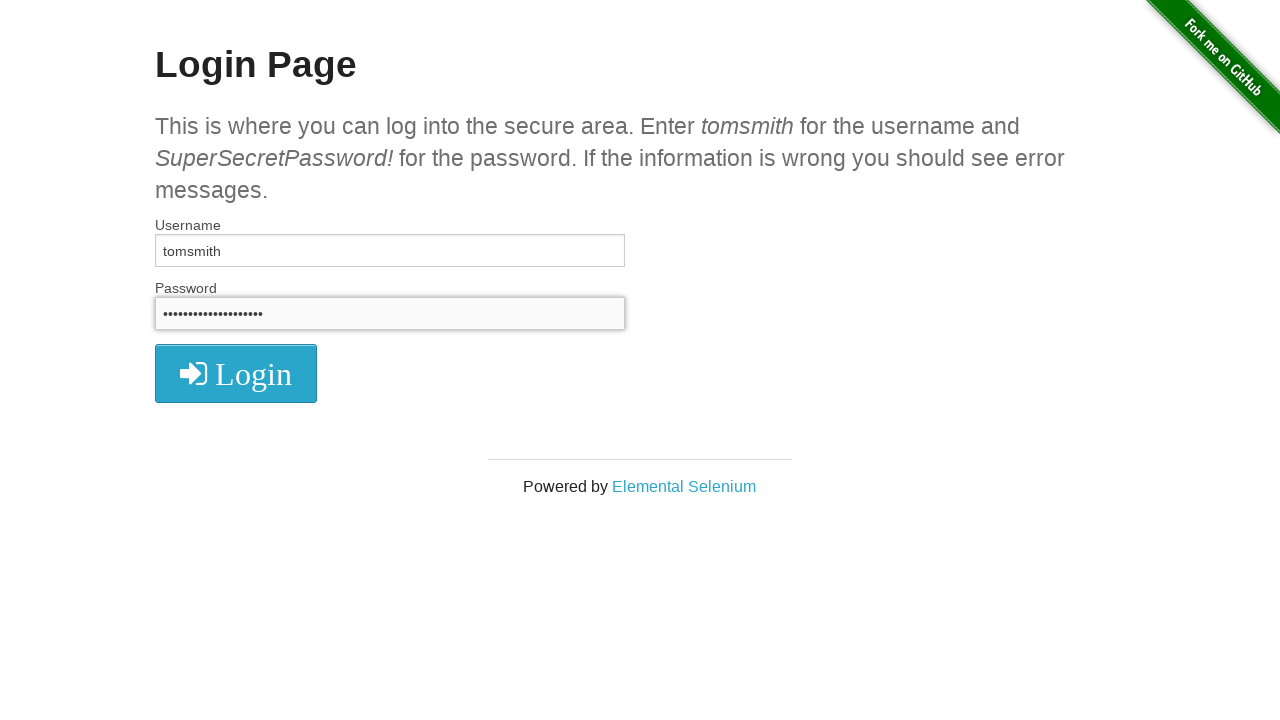

Clicked LOGIN button at (236, 374) on xpath=//i[@class='fa fa-2x fa-sign-in']
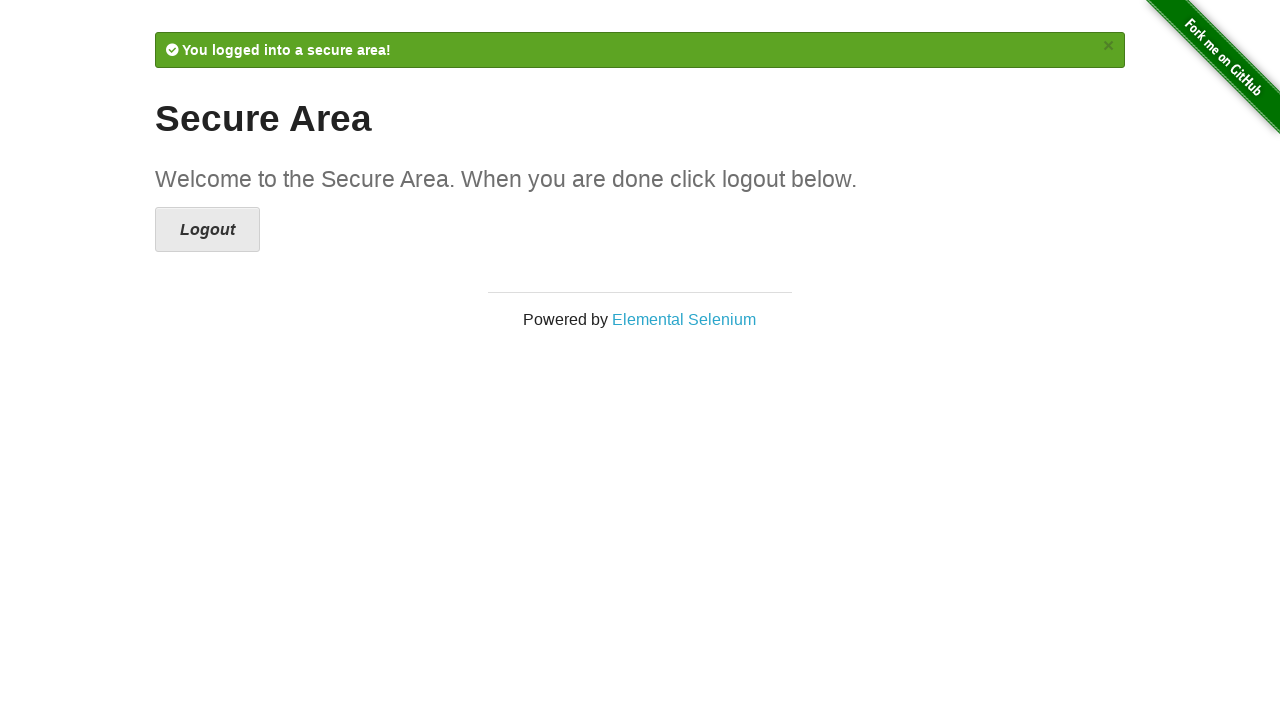

Secure area page loaded successfully with heading element
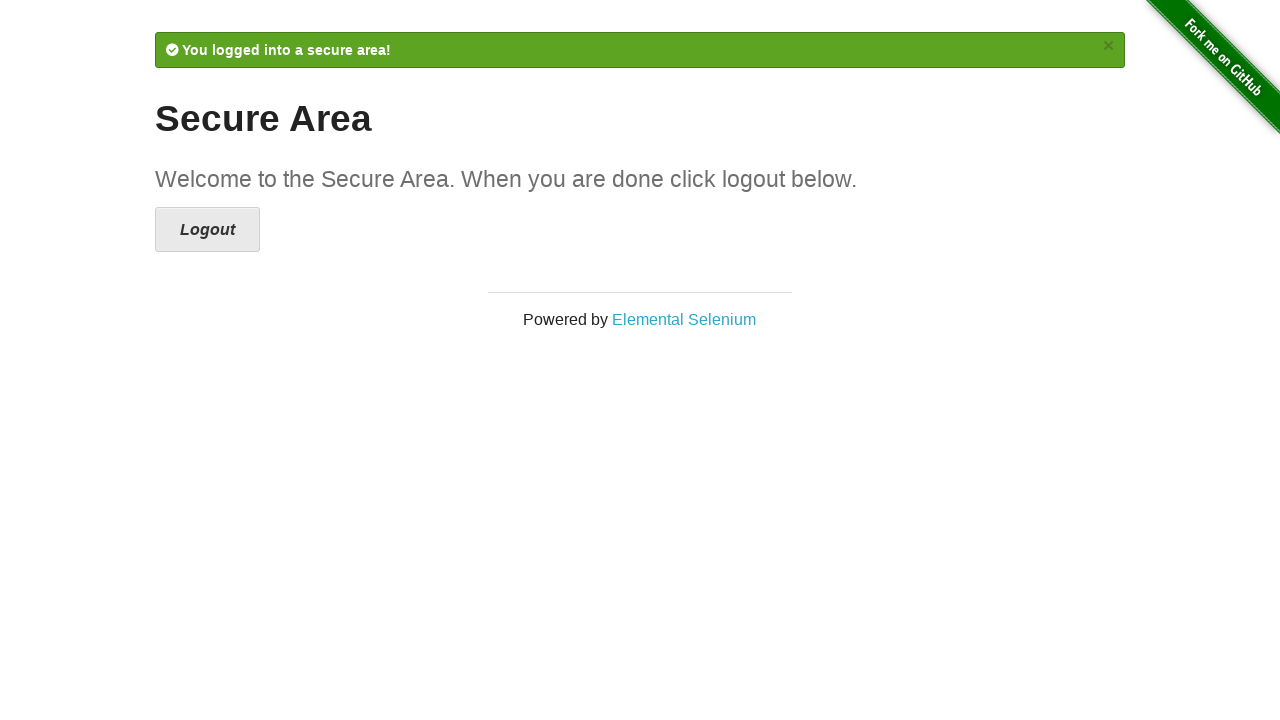

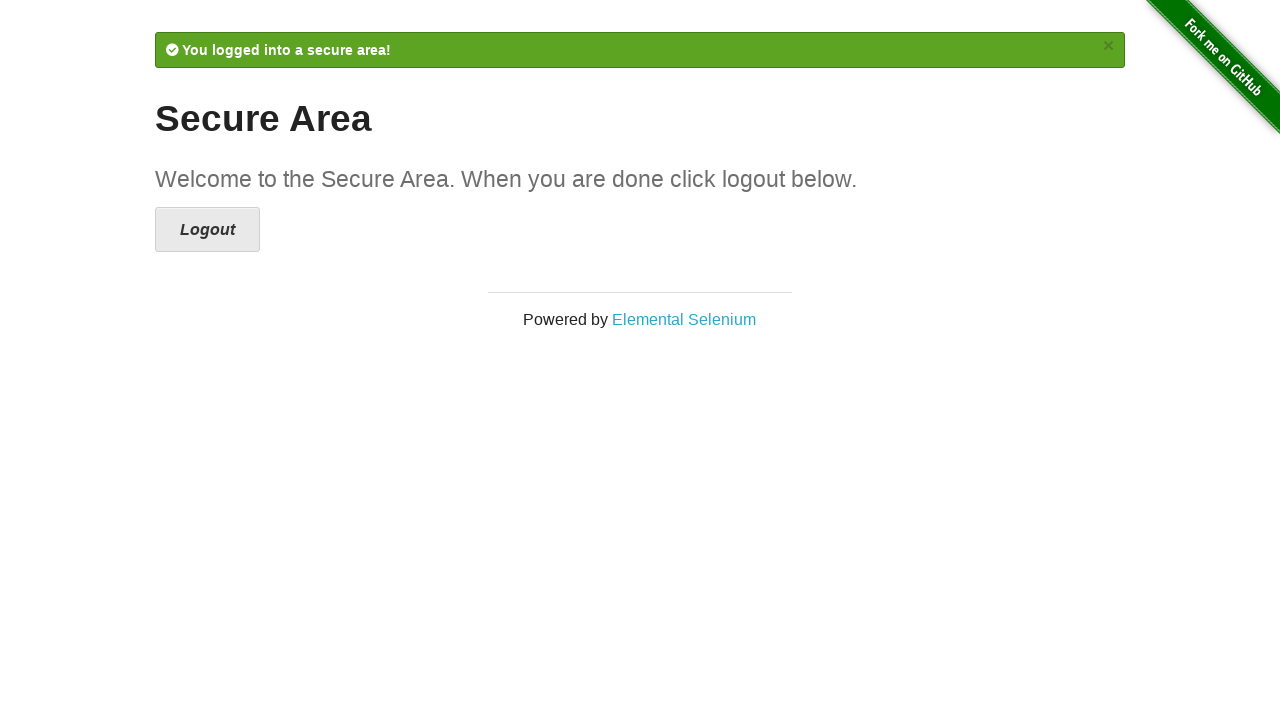